Verifies that clicking the "Make Appointment" button navigates to the login page by checking URL change

Starting URL: https://katalon-demo-cura.herokuapp.com/

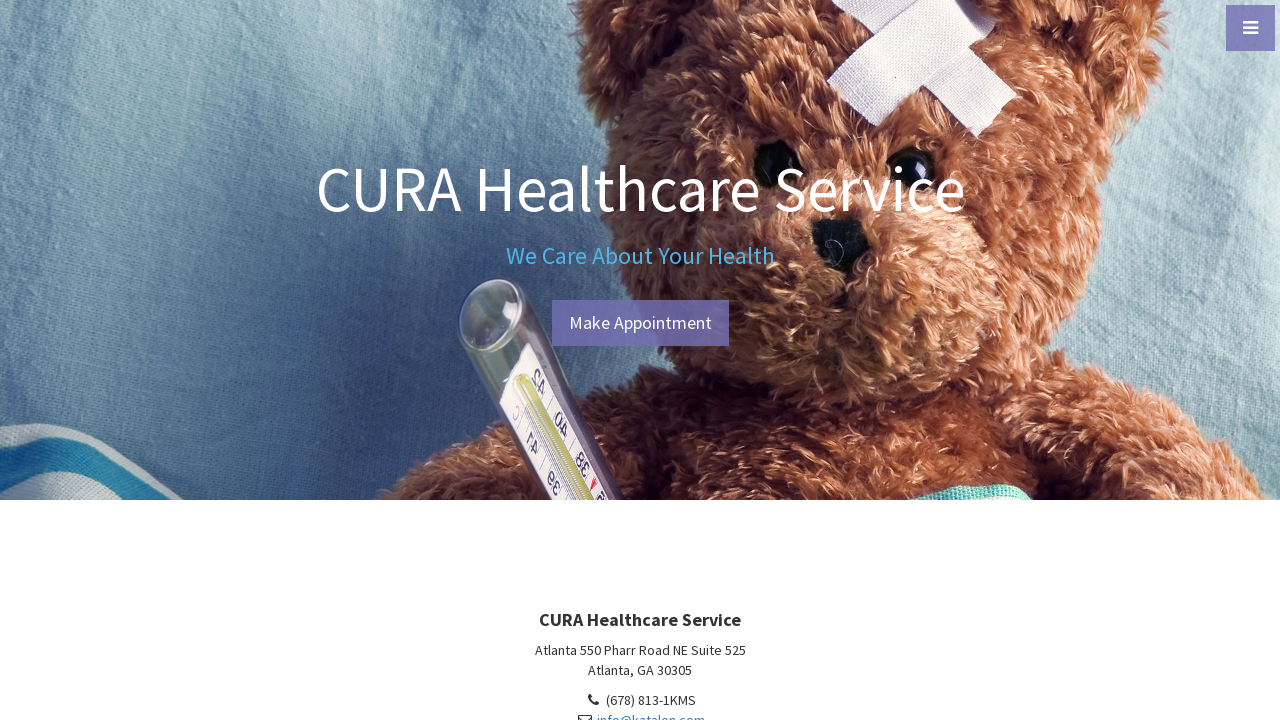

Make Appointment button element loaded
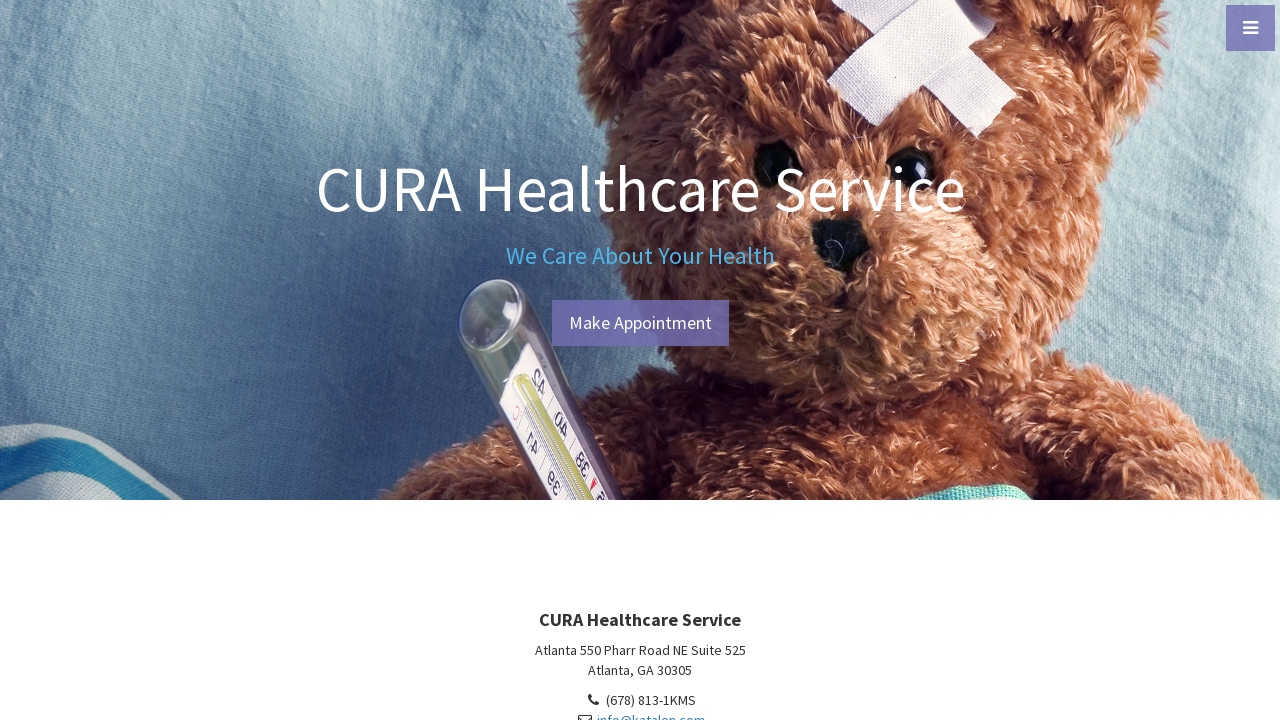

Clicked Make Appointment button at (640, 323) on xpath=//a[contains(@id, 'btn-make-appointment')]
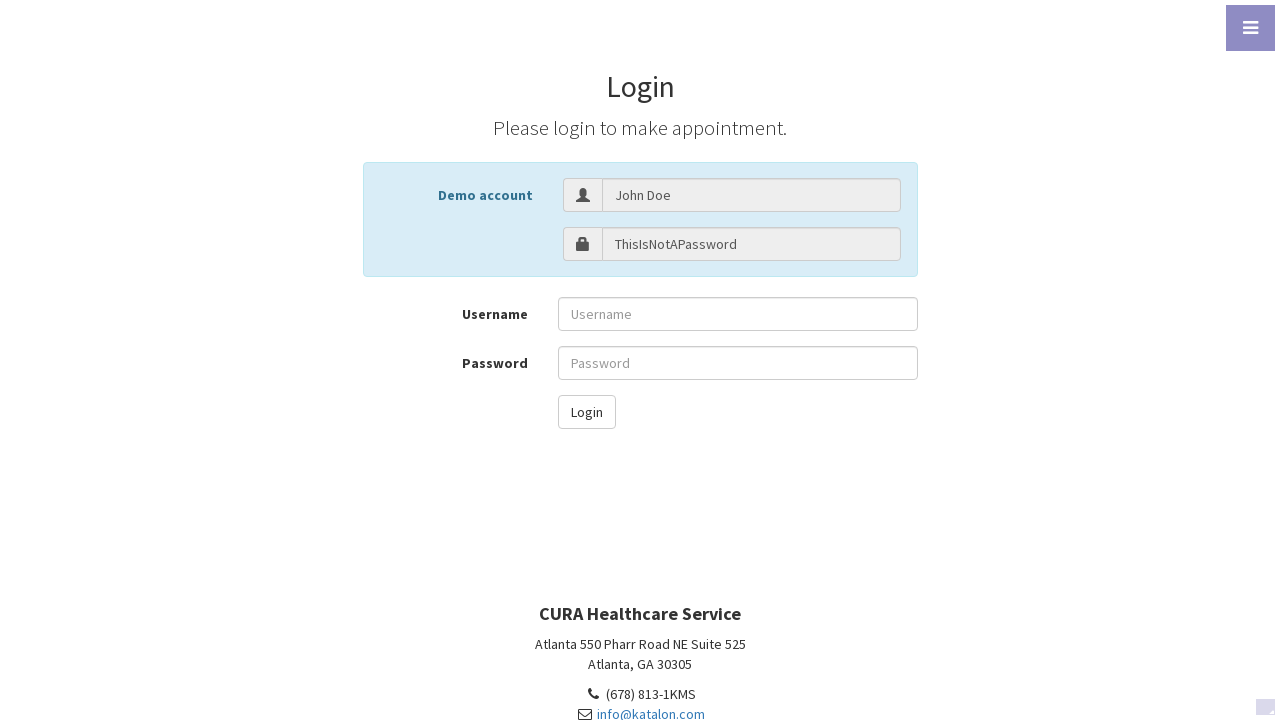

Navigated to login page with URL change verified
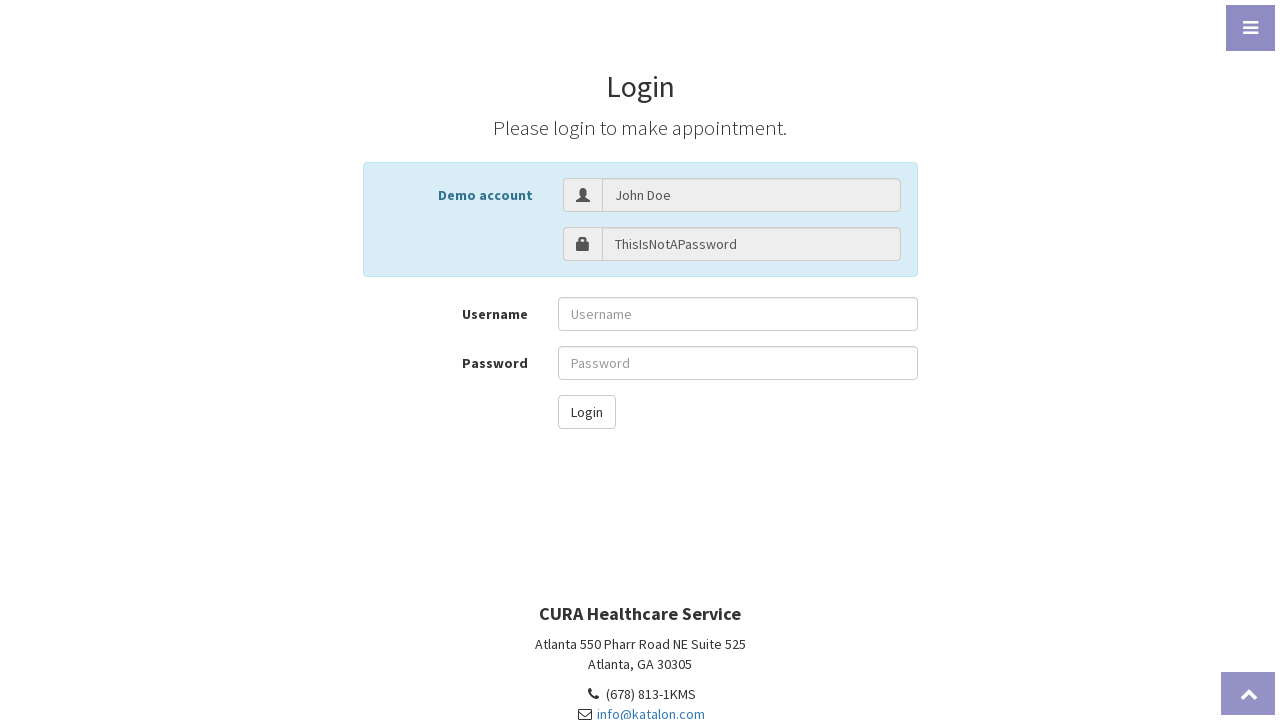

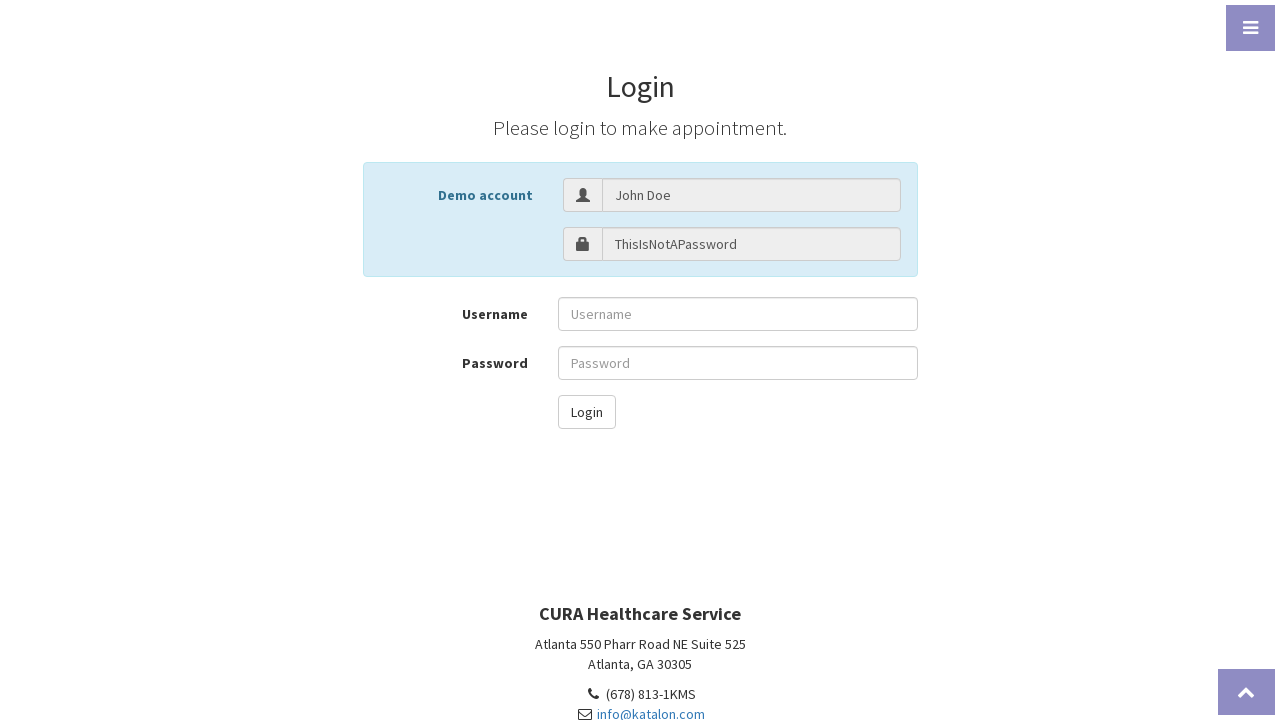